Tests navigation on Rediff homepage by clicking the Rediffmail link using XPath with contains text function

Starting URL: https://www.rediff.com/

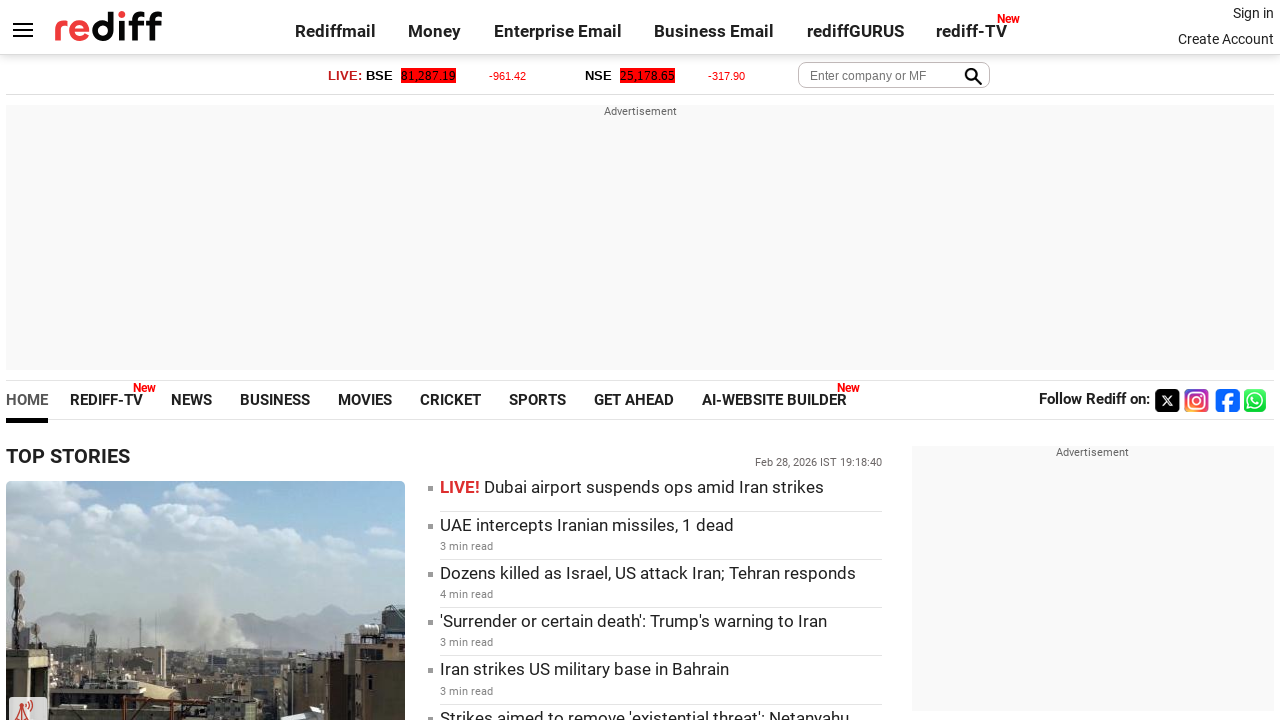

Navigated to Rediff homepage
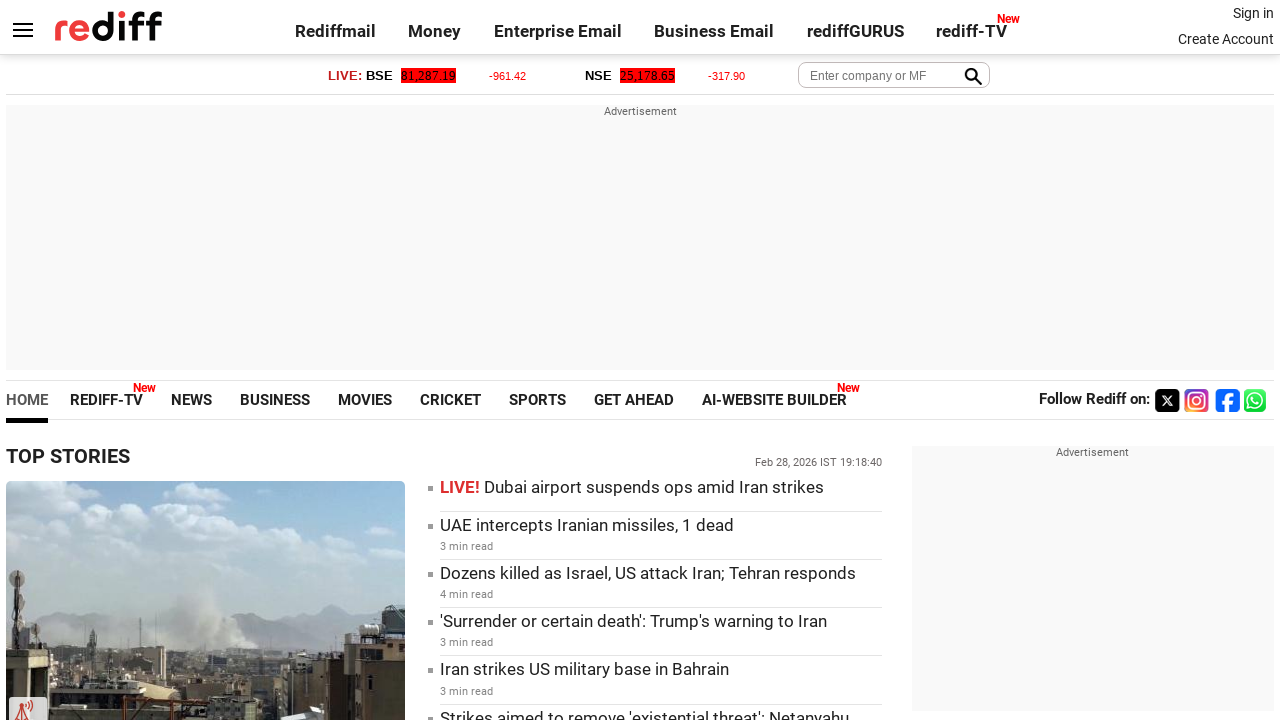

Clicked Rediffmail link using XPath with contains text function at (335, 31) on a:has-text('Rediffmail')
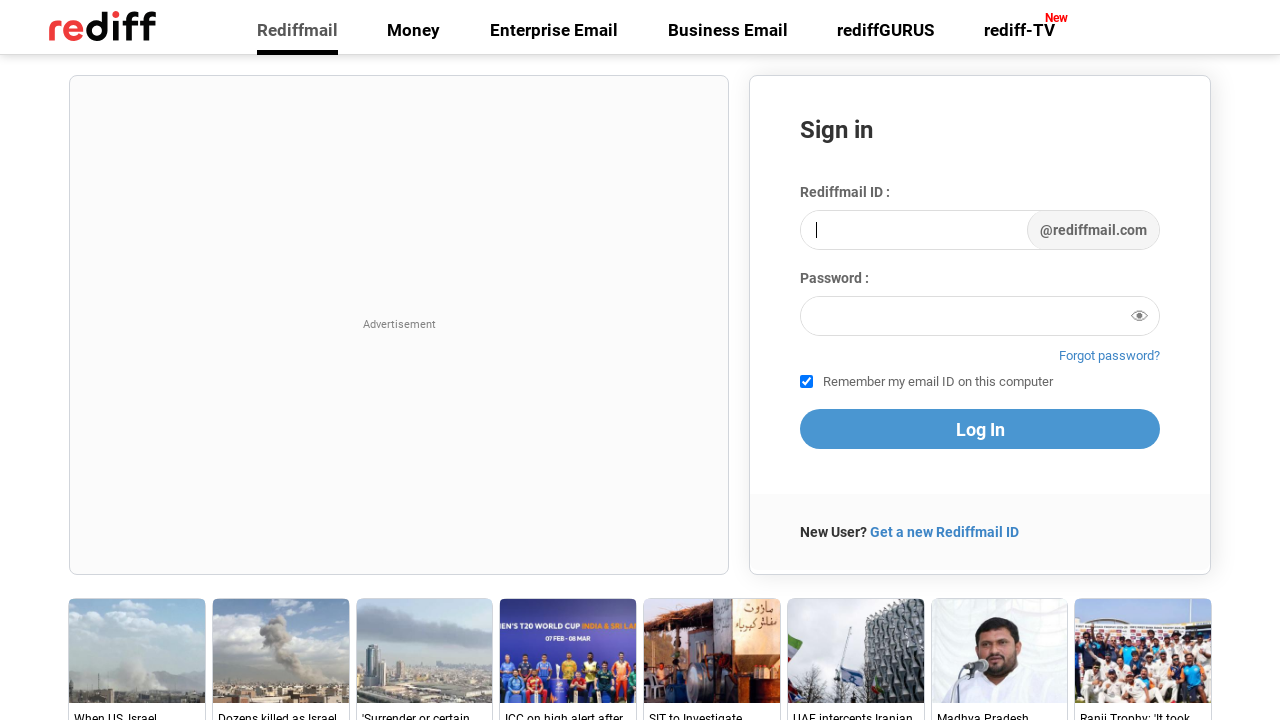

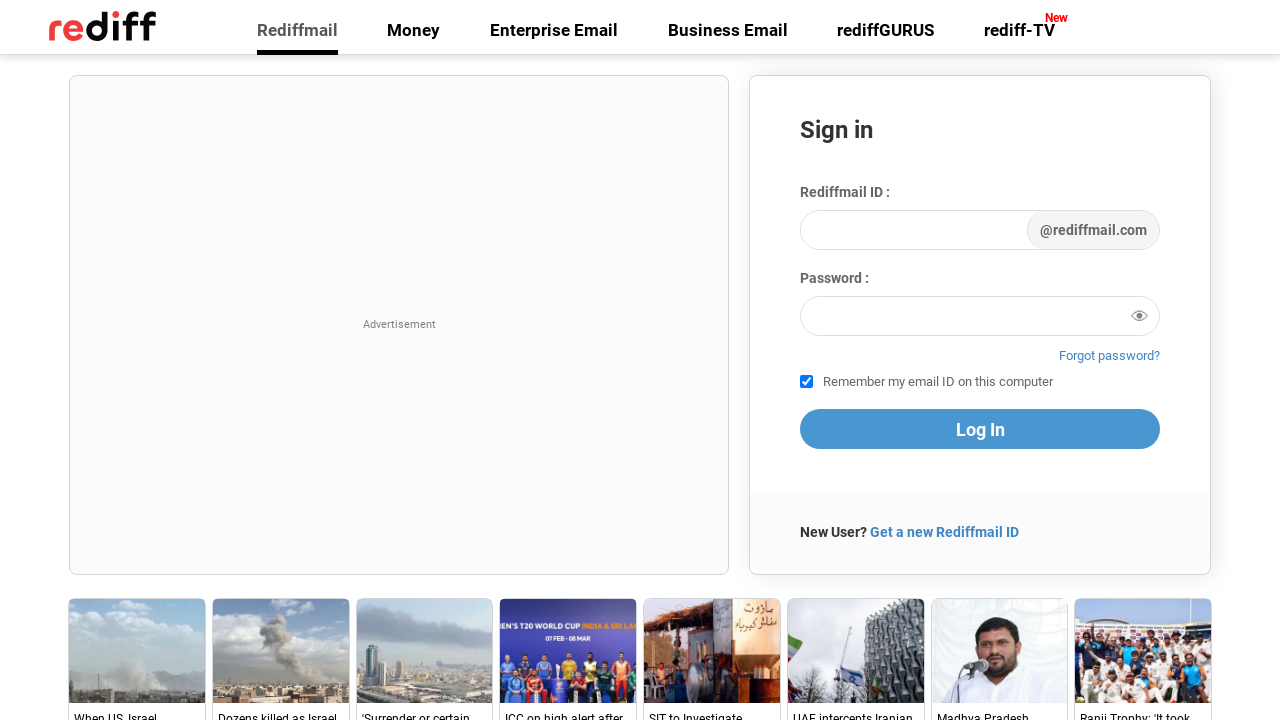